Tests mouse hover functionality on SpiceJet website by hovering over the Add-ons menu and clicking on Visa Services option

Starting URL: https://www.spicejet.com/

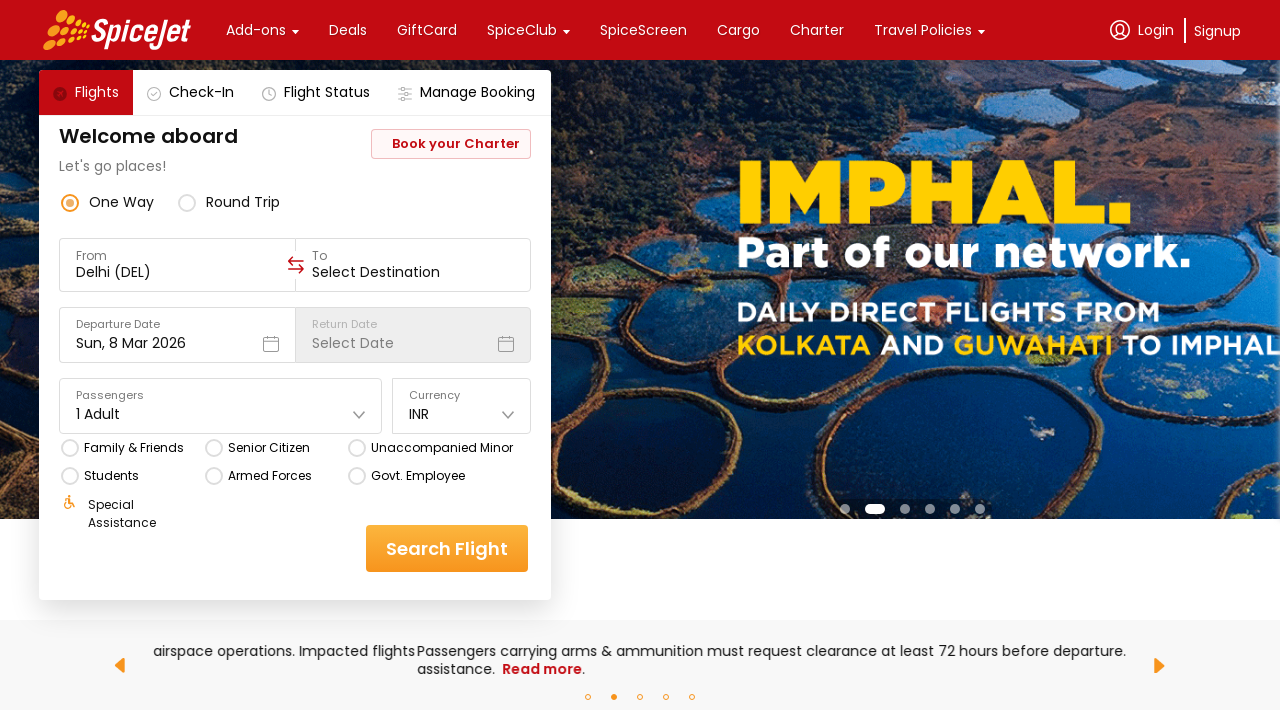

Waited for Add-ons menu to be visible
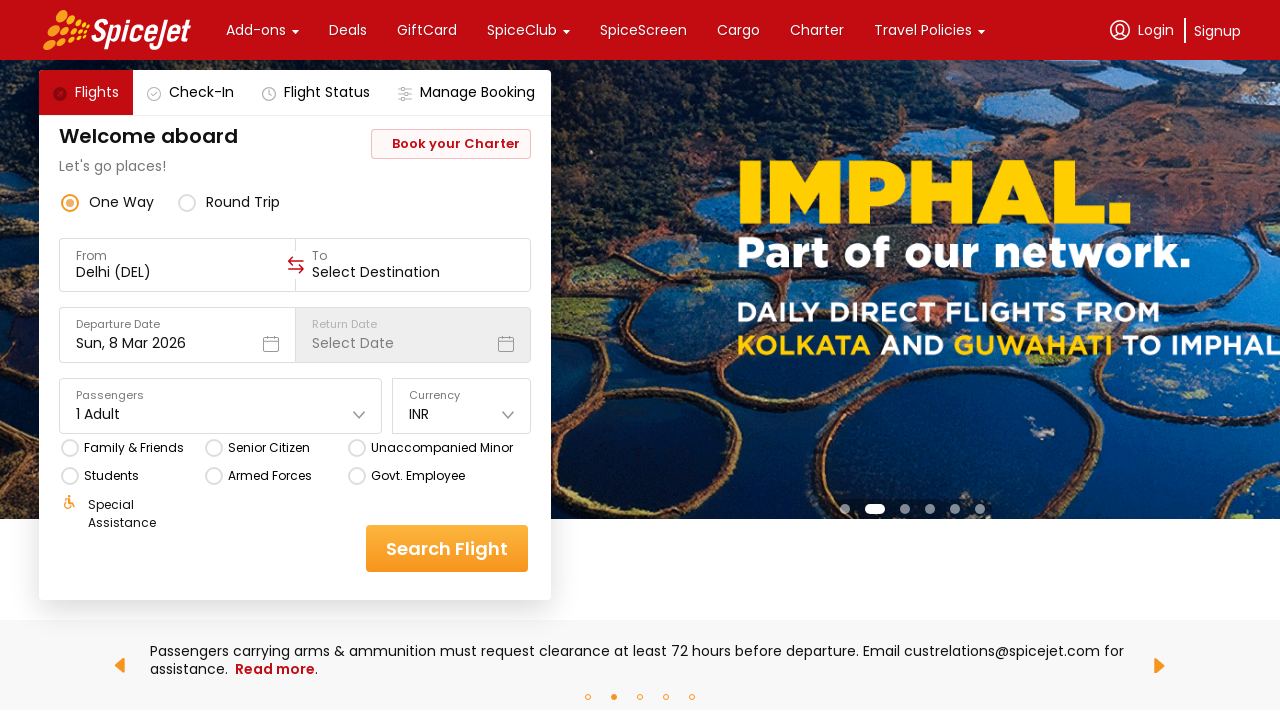

Hovered over Add-ons menu at (256, 30) on xpath=//div[contains(text(),'Add-ons')]
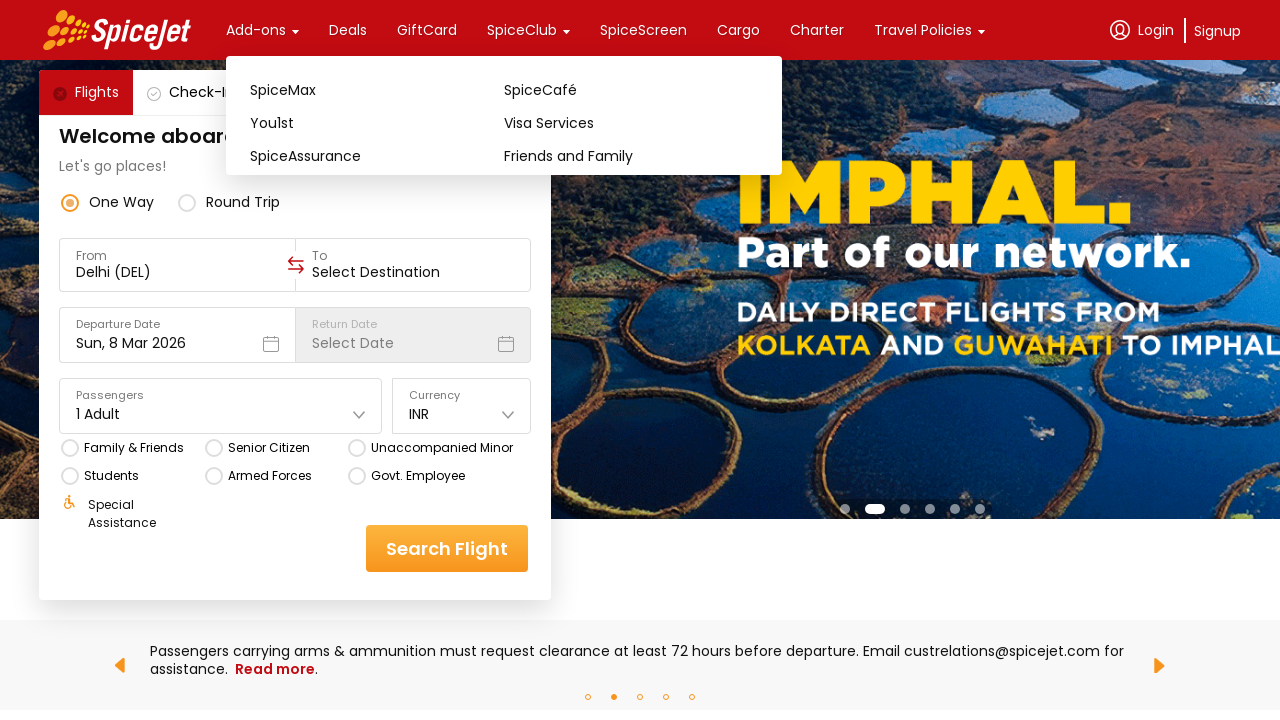

Clicked on Visa Services option at (631, 123) on (//div[contains(text(),'Visa Services')])[1]
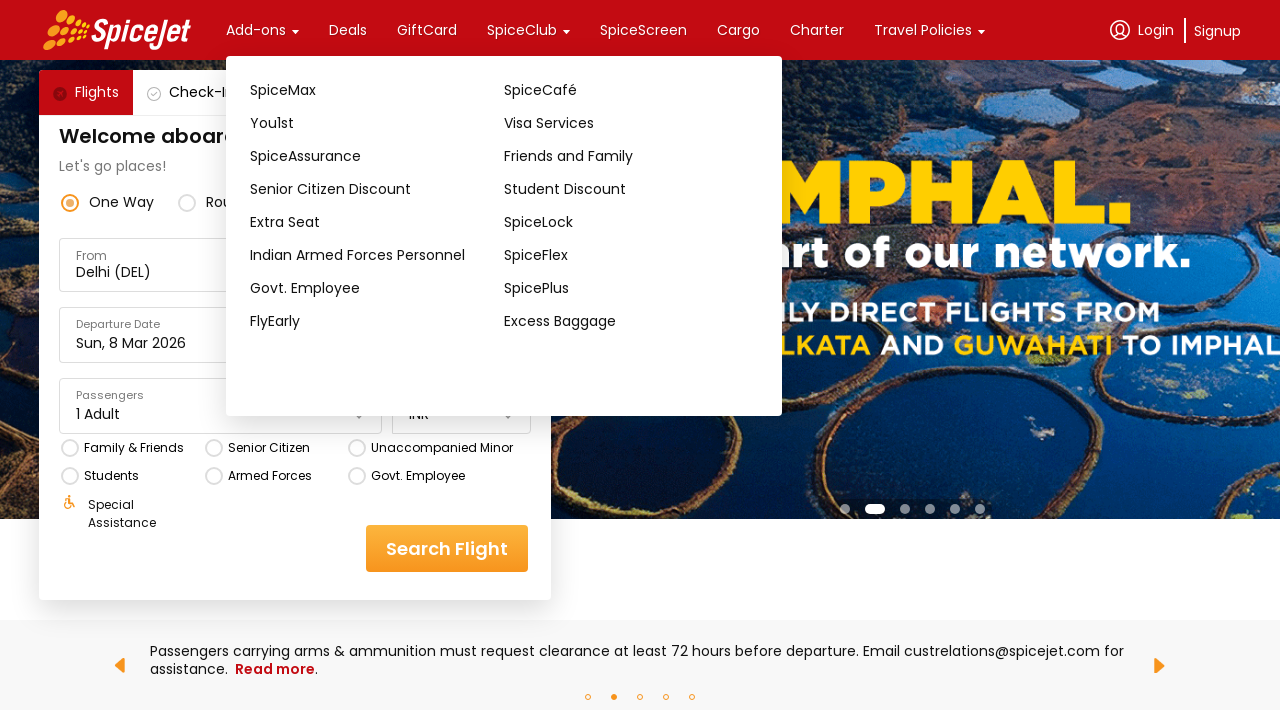

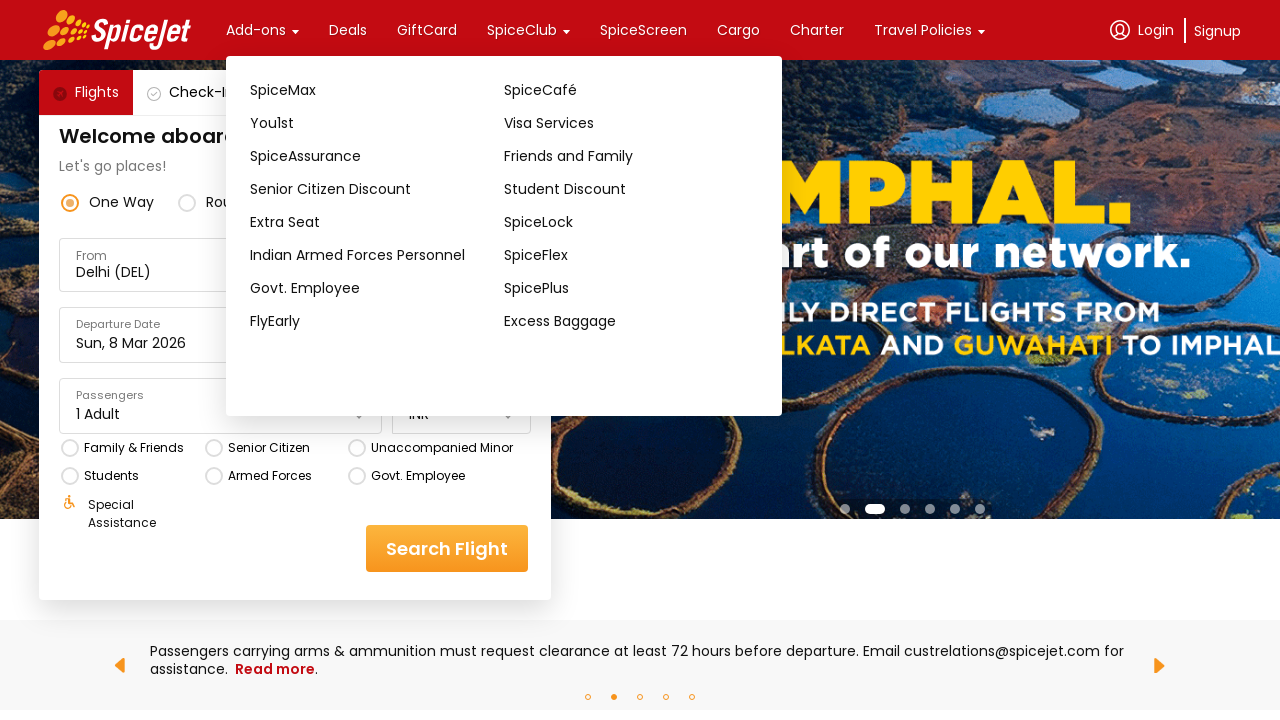